Navigates to a WeRead (QQ's web reader) book page and clicks on a div element, then retrieves the page title.

Starting URL: https://weread.qq.com/web/reader/eeb327a0813ab79bcg0177dekecc32f3013eccbc87e4b62e

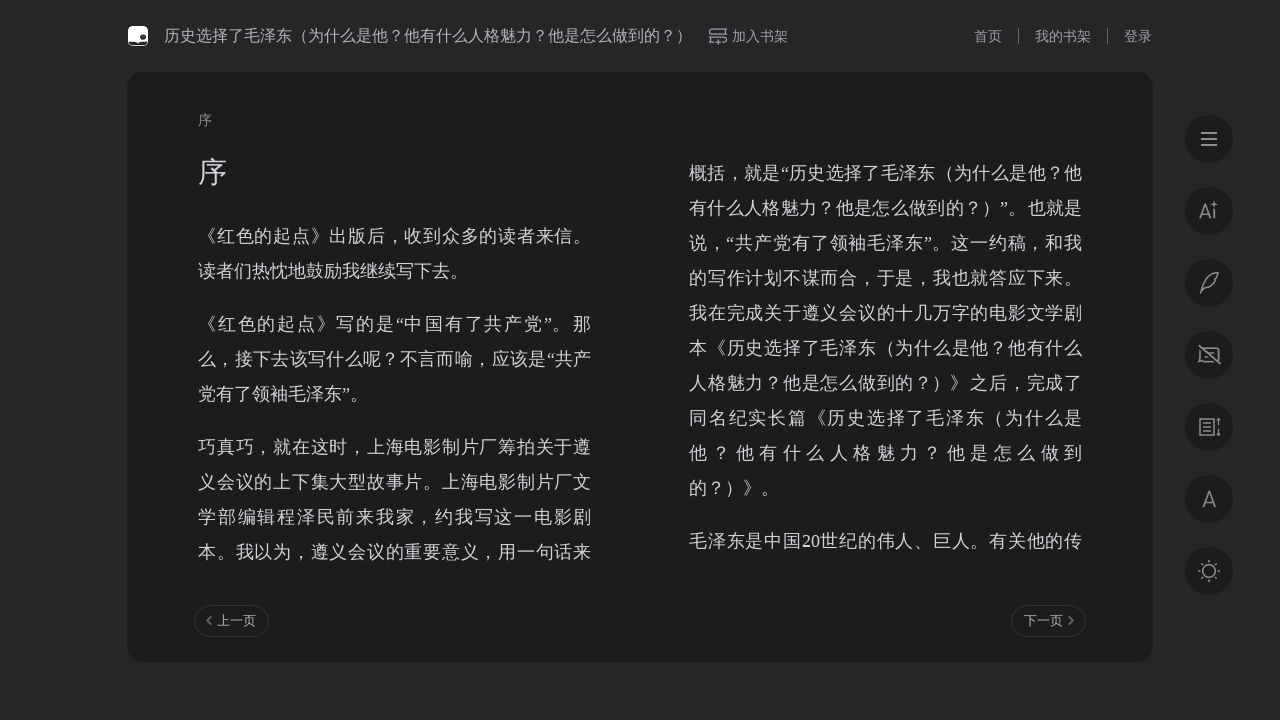

Navigated to WeRead book page
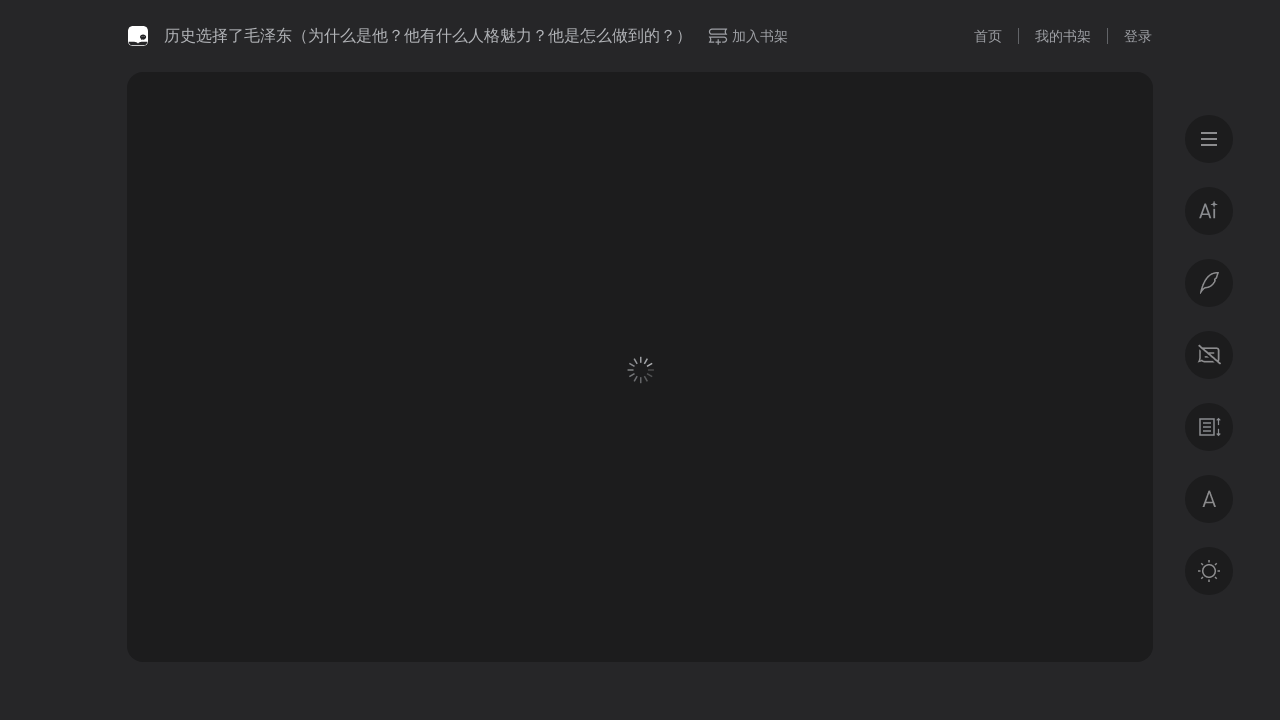

Clicked on first child div element at (640, 360) on div:nth-child(1)
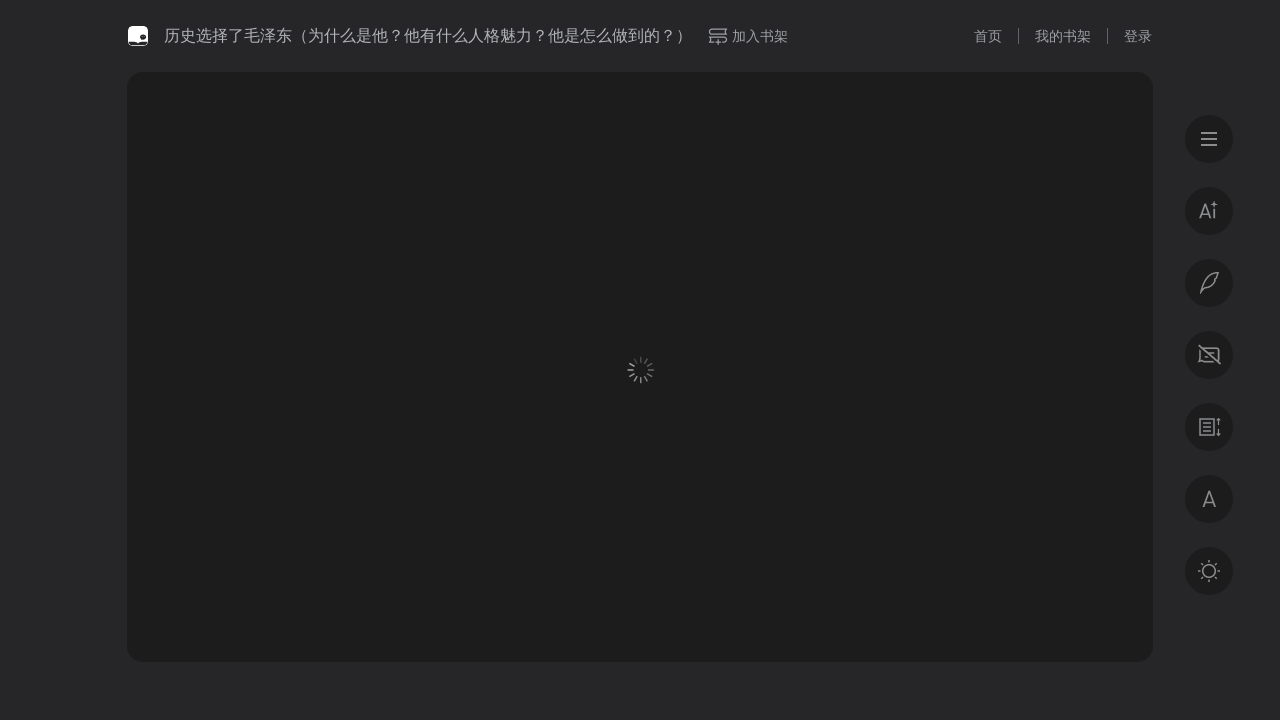

Retrieved page title
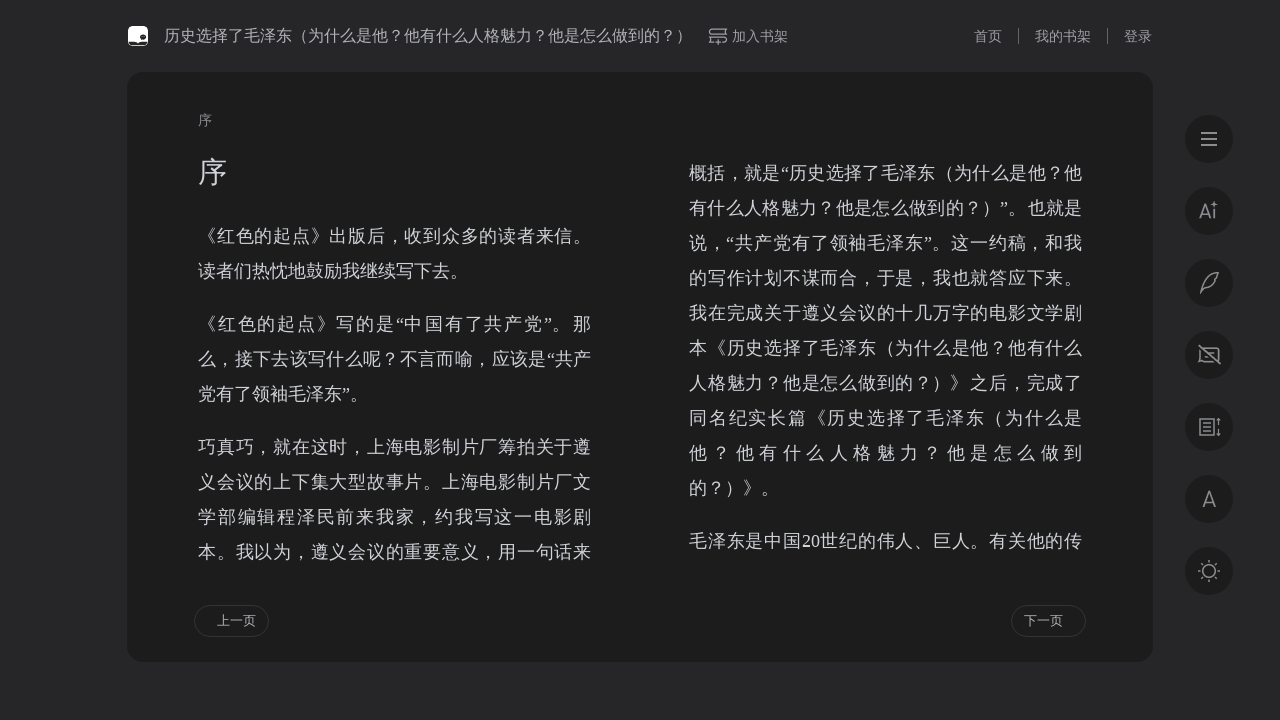

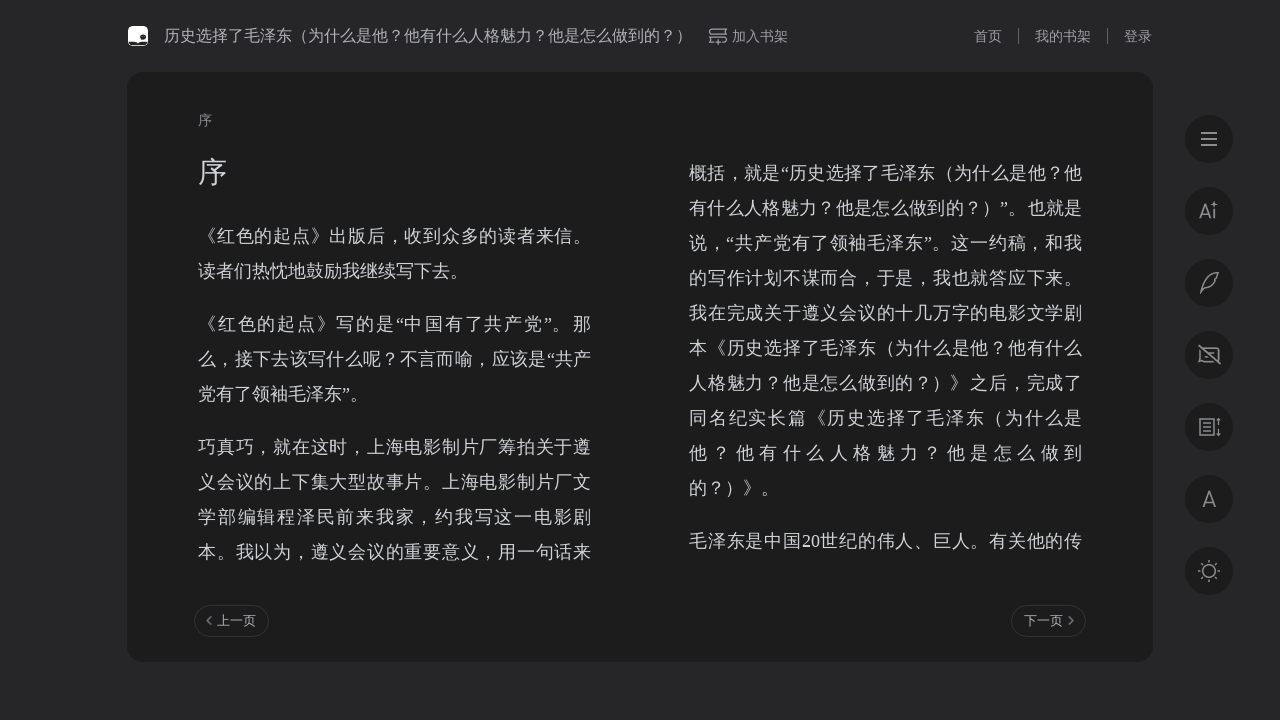